Navigates to the Koel music app homepage and verifies the page loads successfully by checking the URL.

Starting URL: https://qa.koel.app/

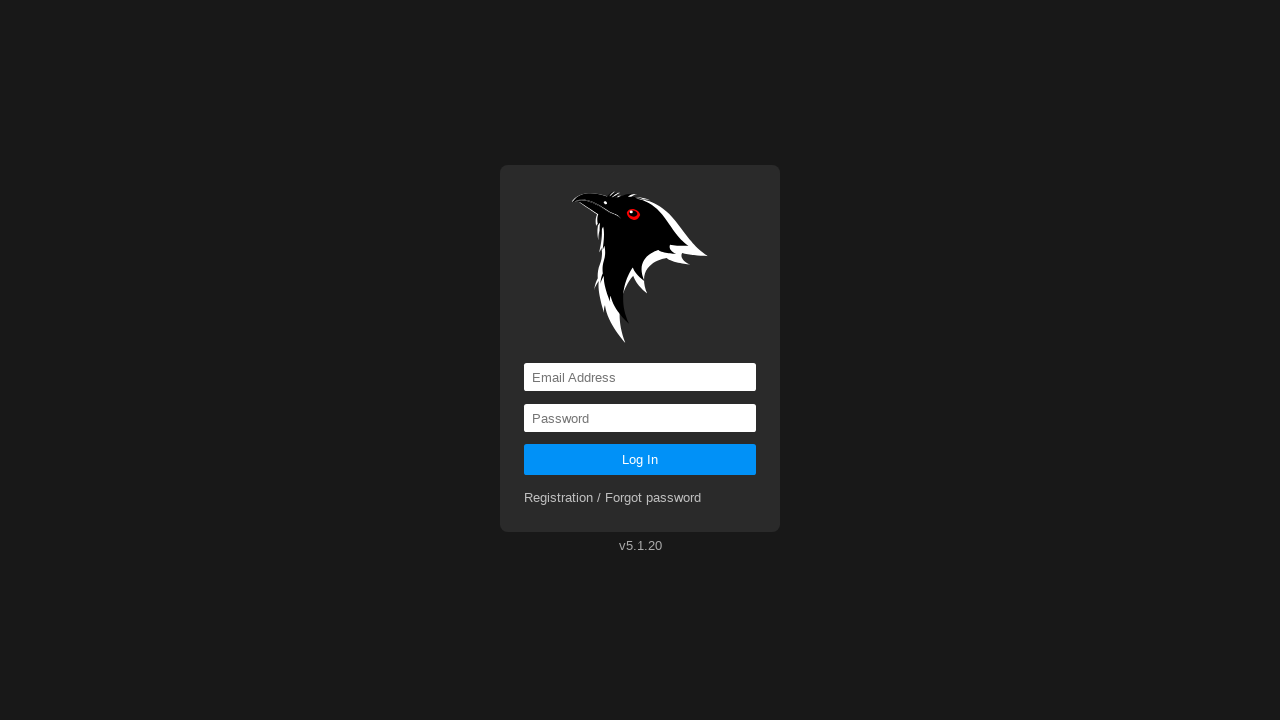

Waited for page to reach domcontentloaded state
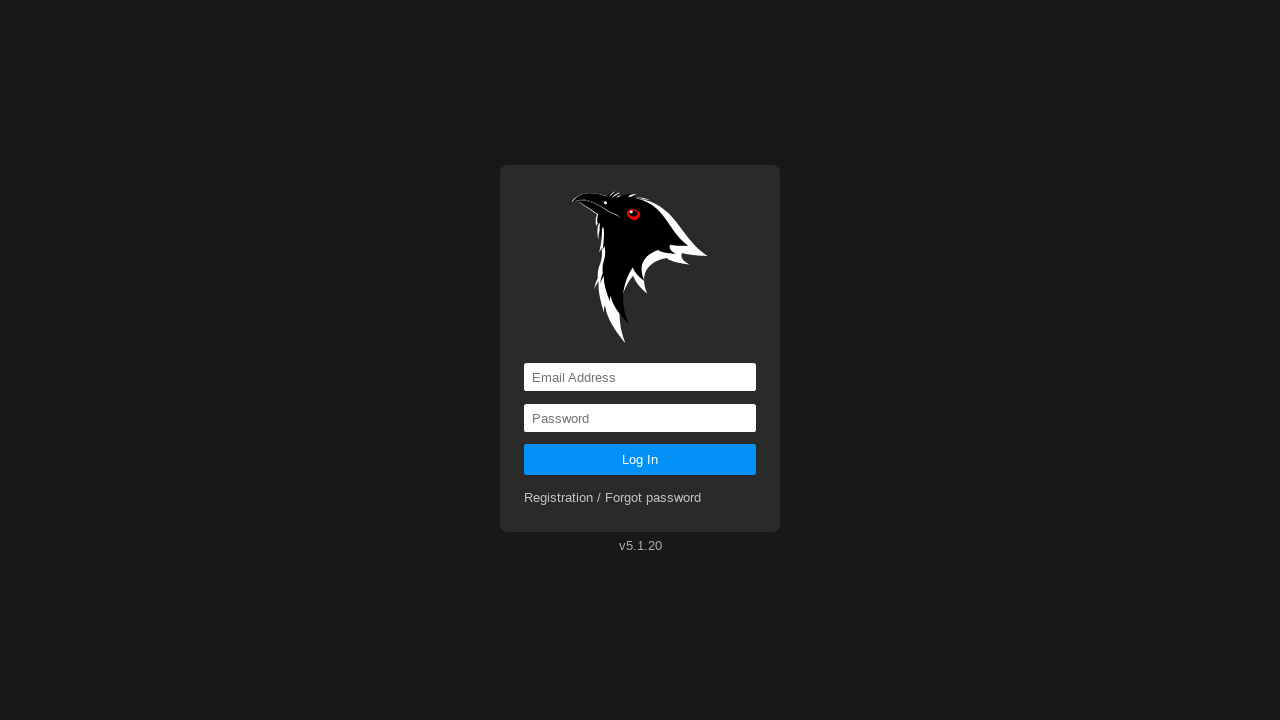

Verified that the current URL is the Koel music app homepage
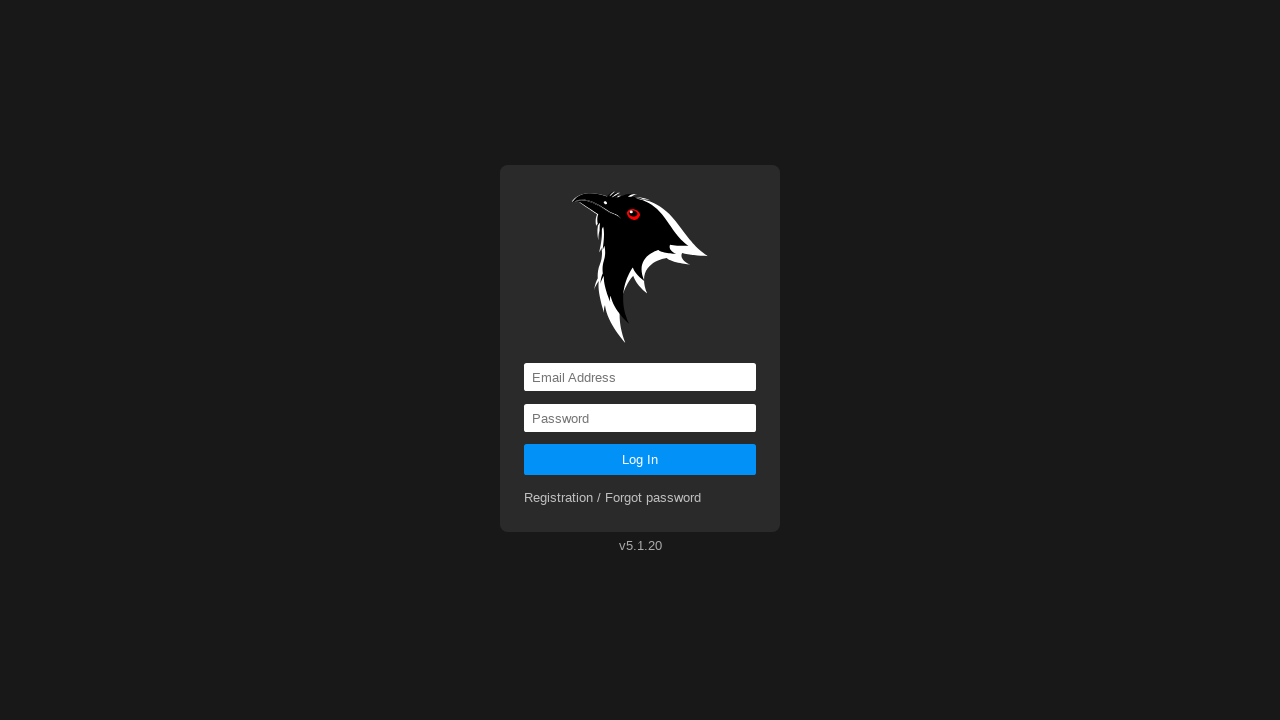

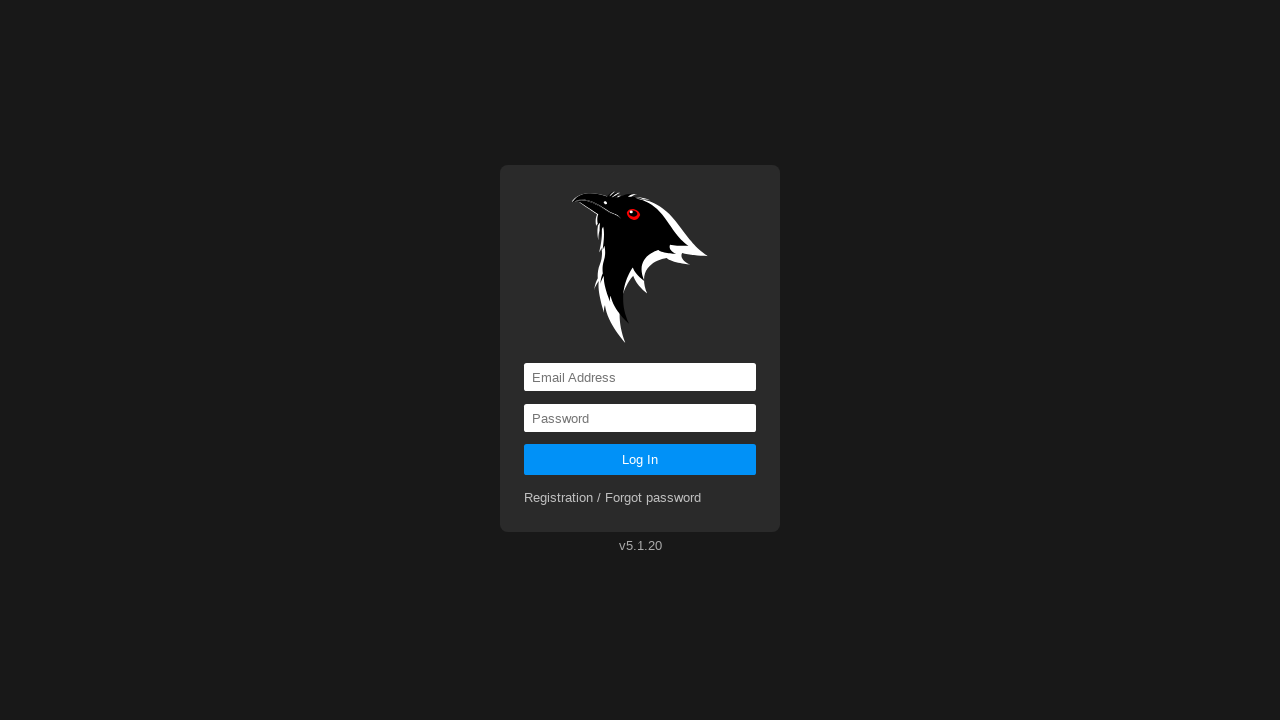